Tests hover functionality by hovering over three images and verifying that the corresponding user names are displayed when each image is hovered.

Starting URL: https://practice.cydeo.com/hovers

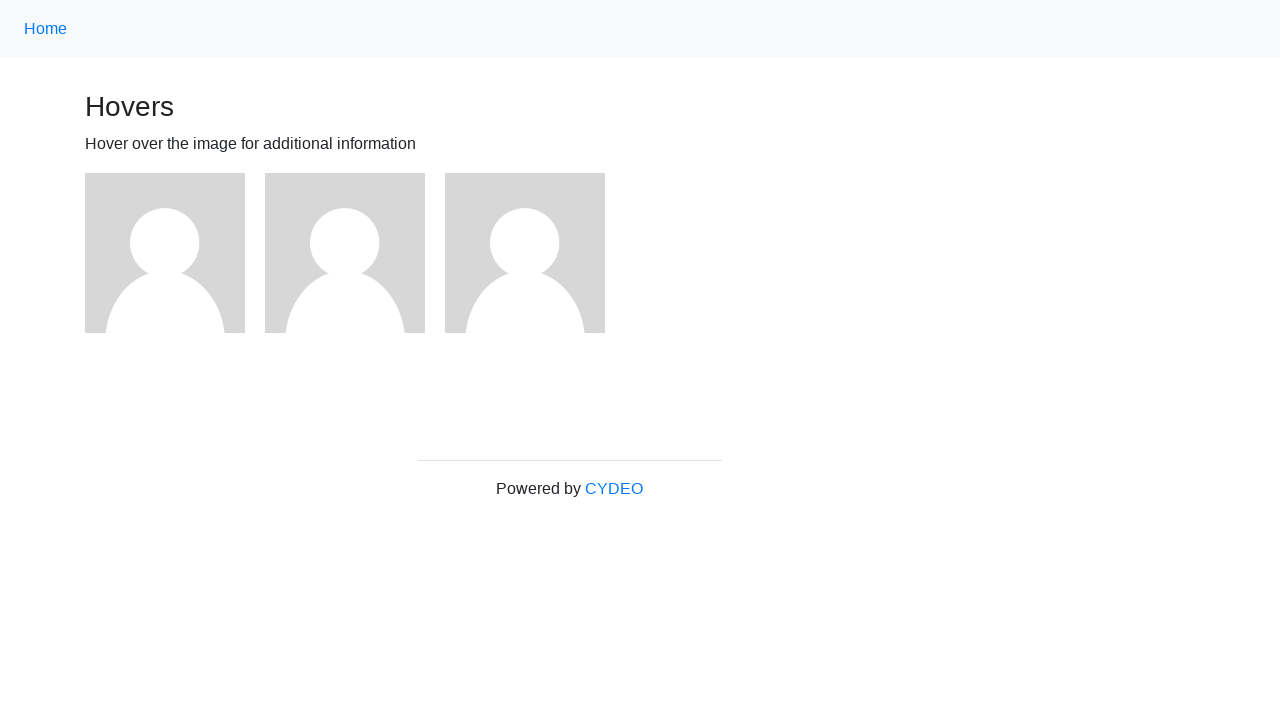

Navigated to hovers practice page
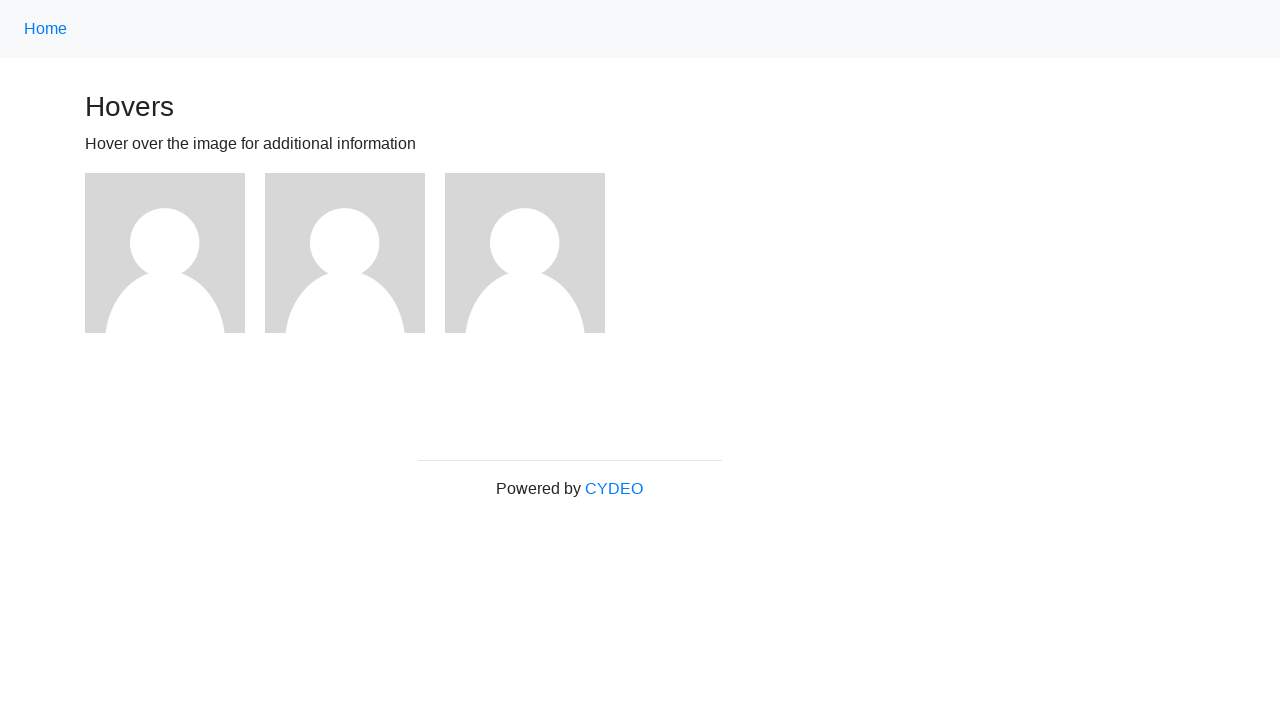

Located first image element
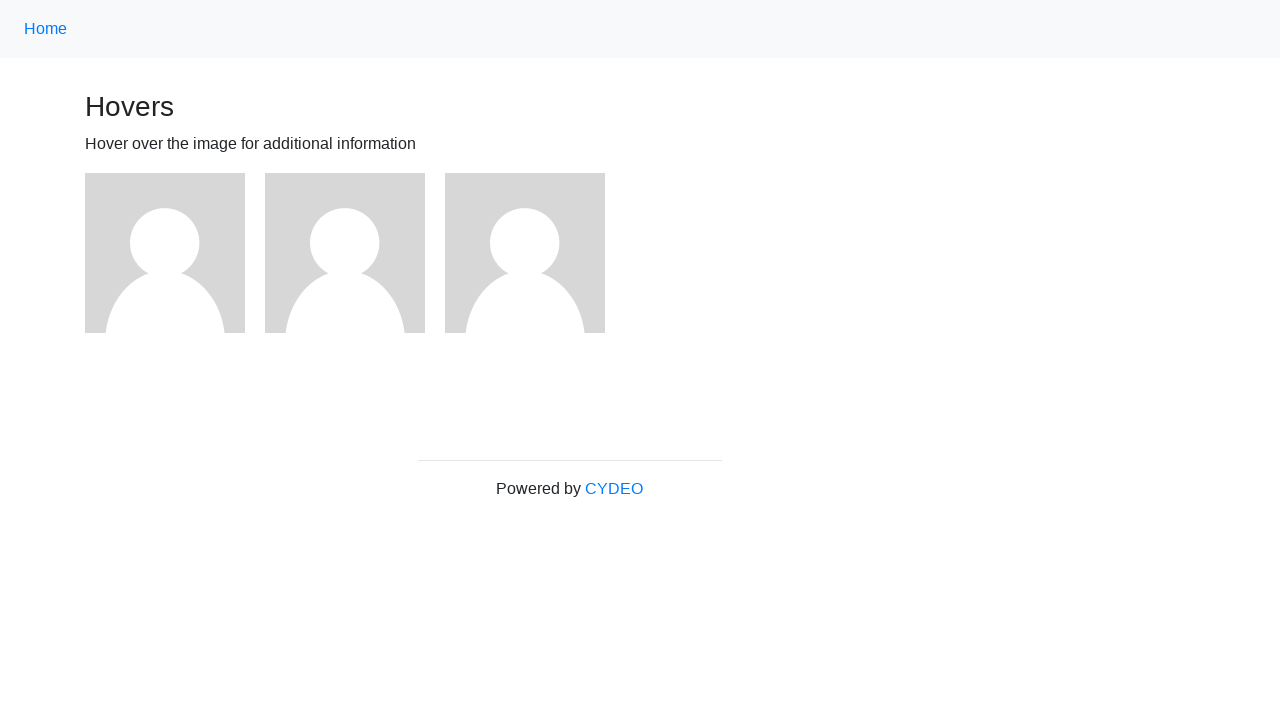

Located second image element
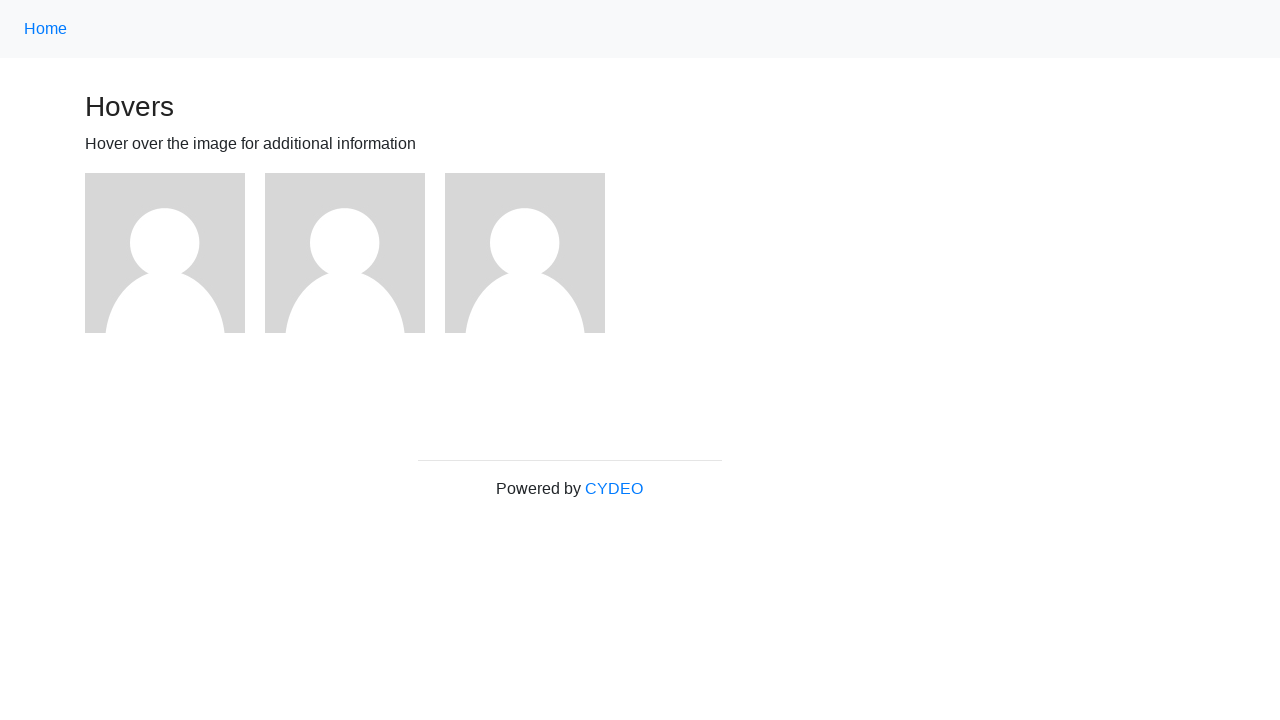

Located third image element
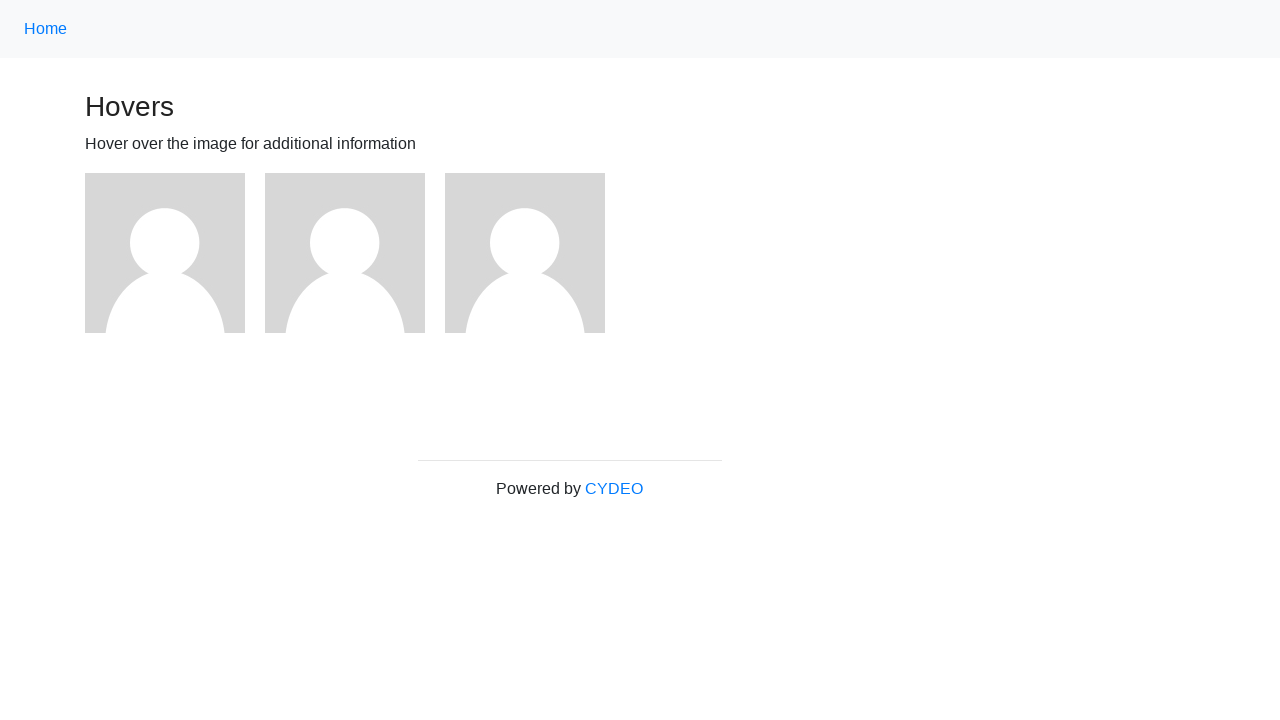

Located user1 text element
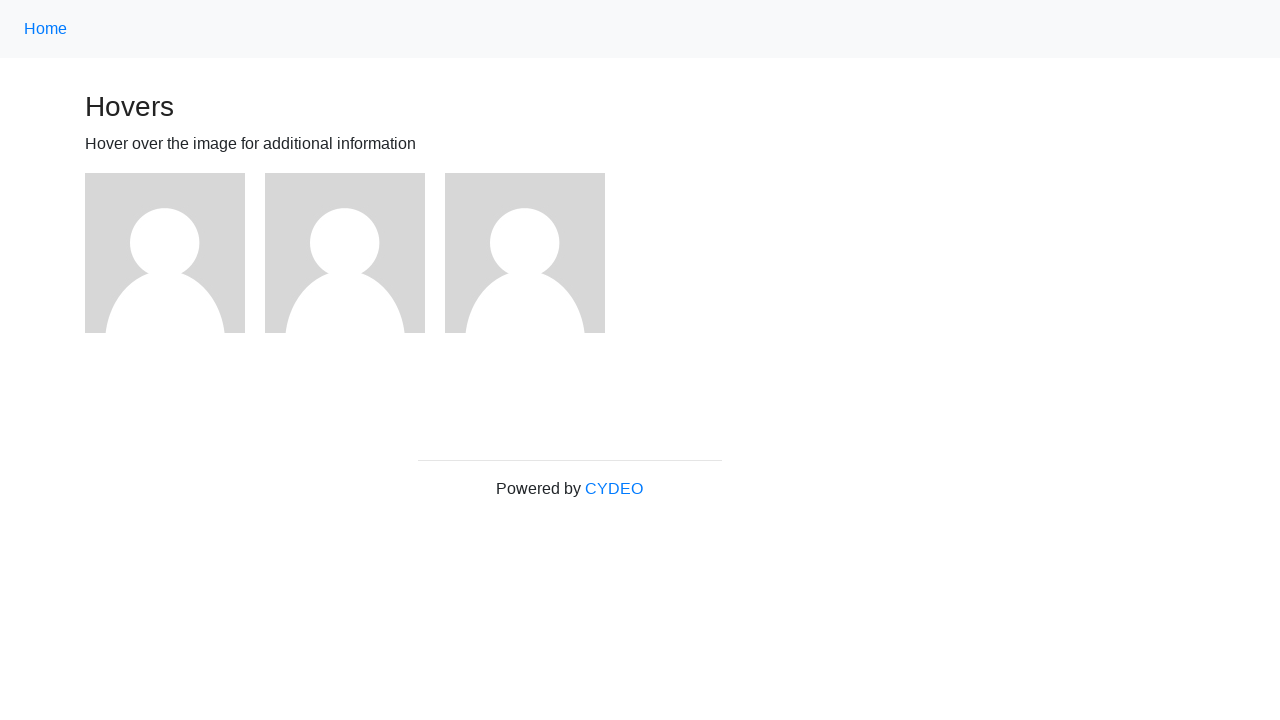

Located user2 text element
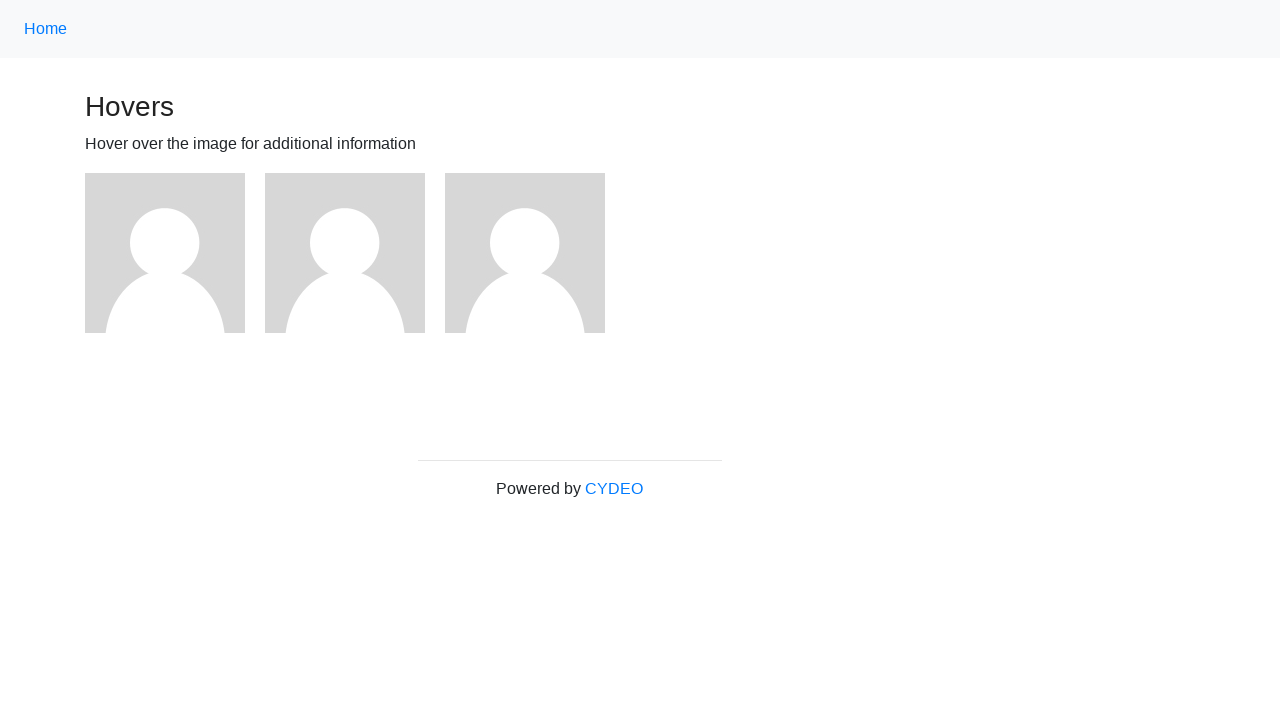

Located user3 text element
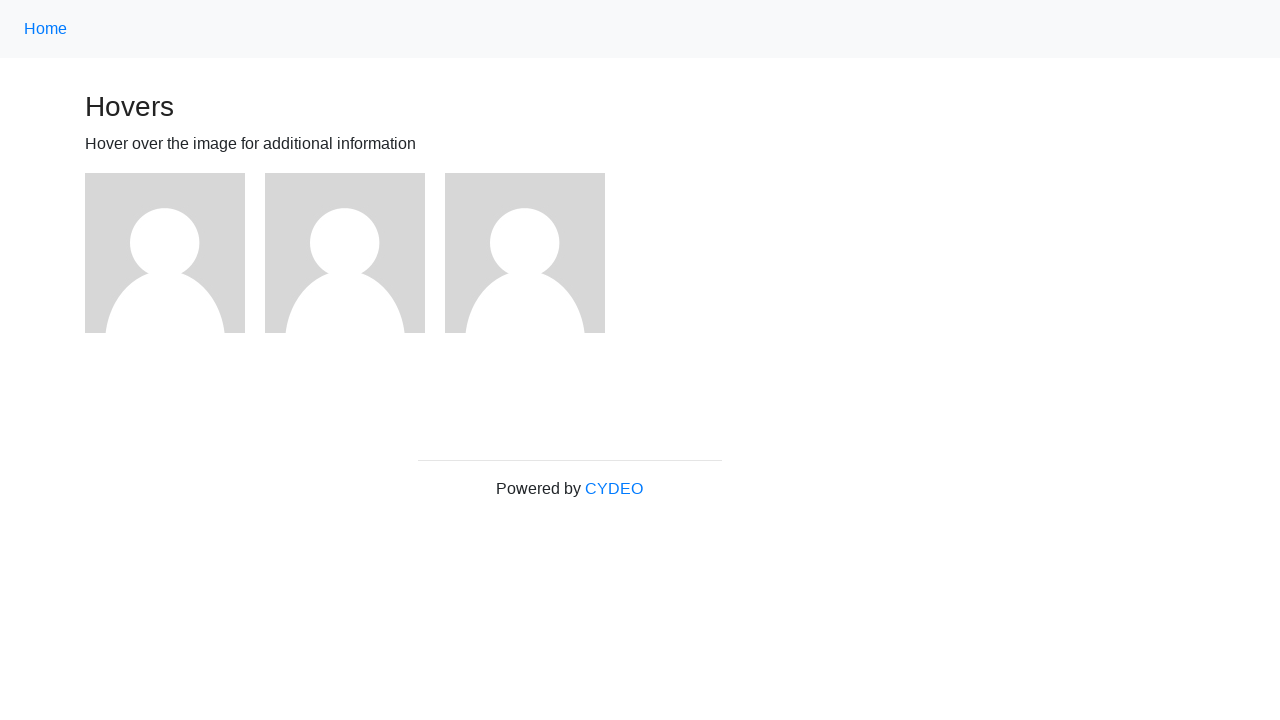

Hovered over first image at (165, 253) on xpath=//img >> nth=0
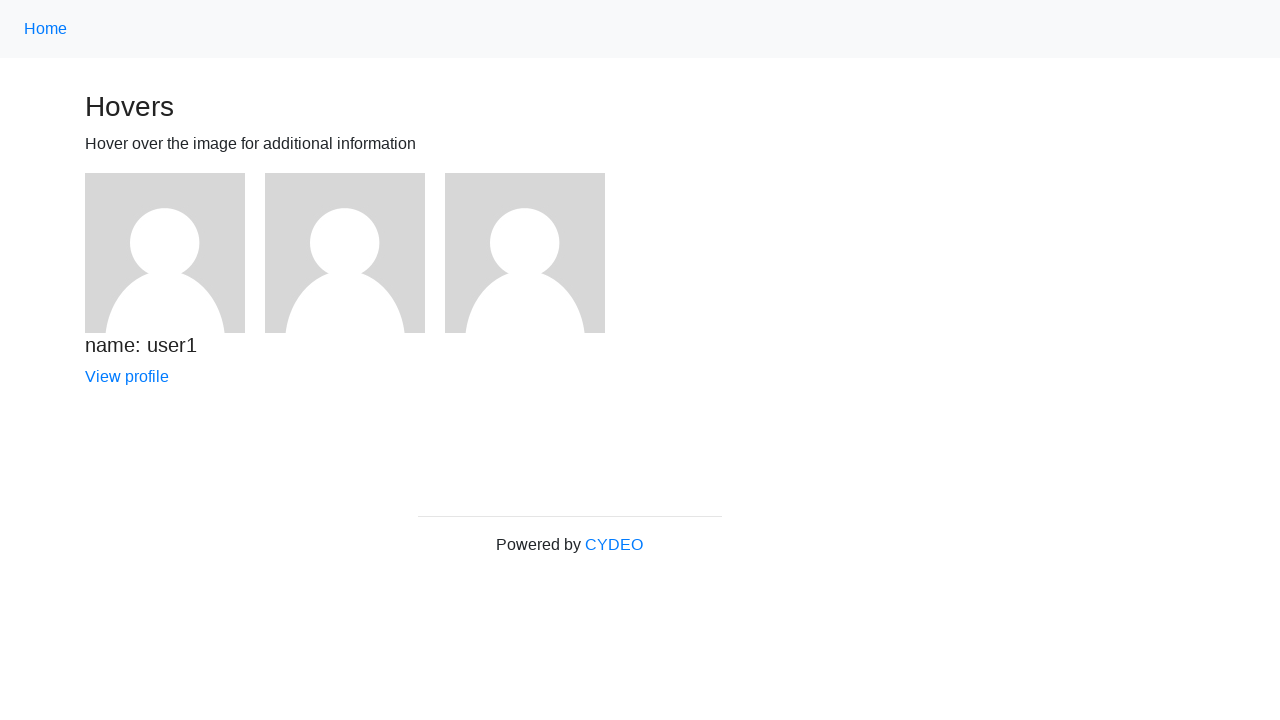

Verified user1 name is visible after hovering first image
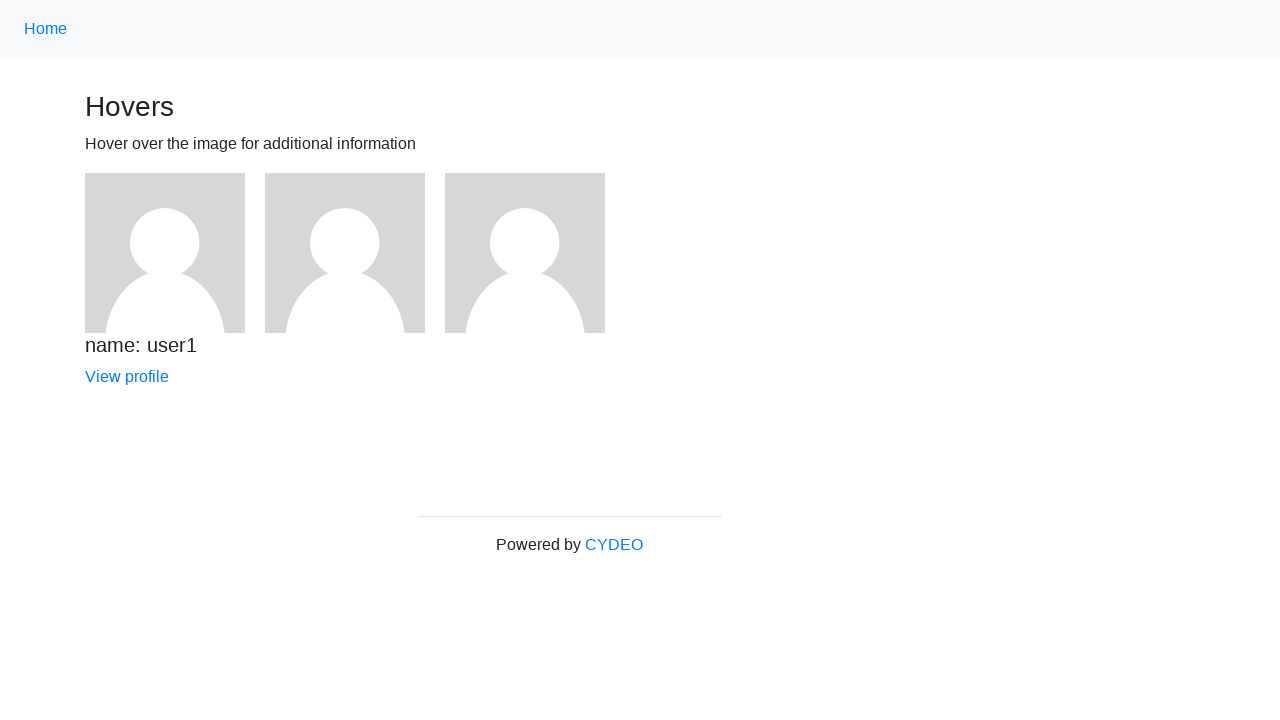

Hovered over second image at (345, 253) on xpath=//img >> nth=1
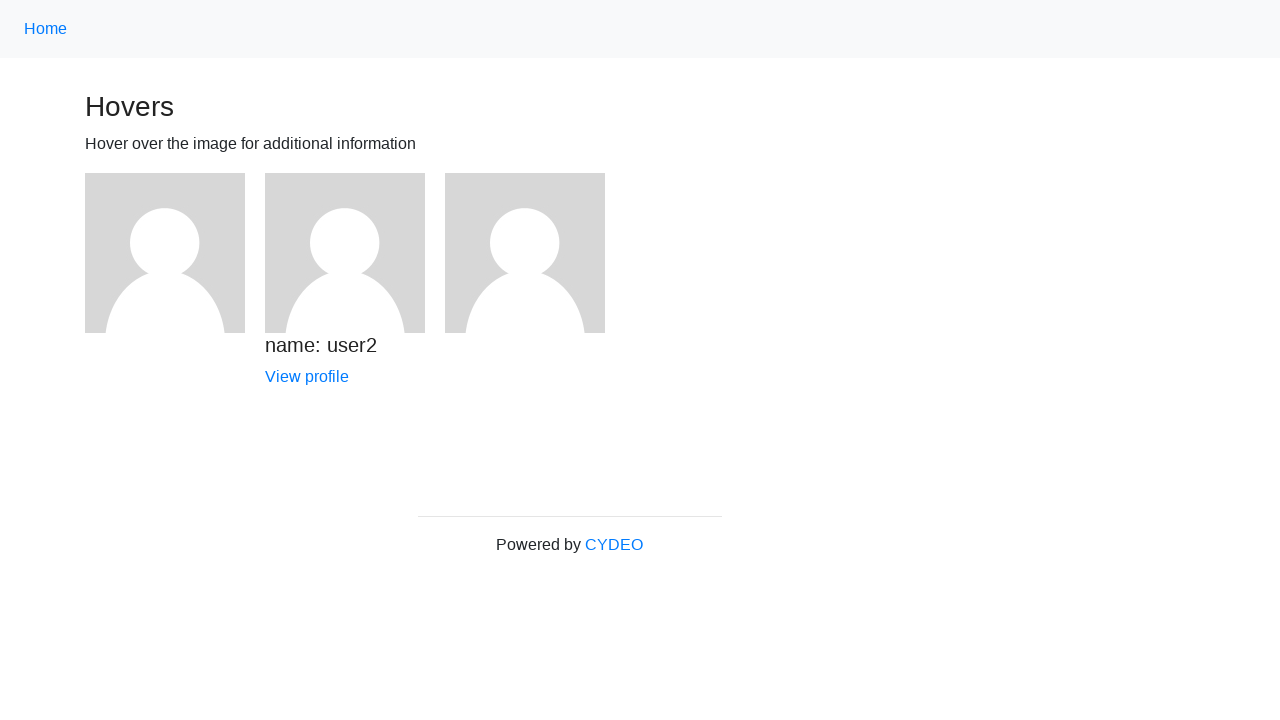

Verified user2 name is visible after hovering second image
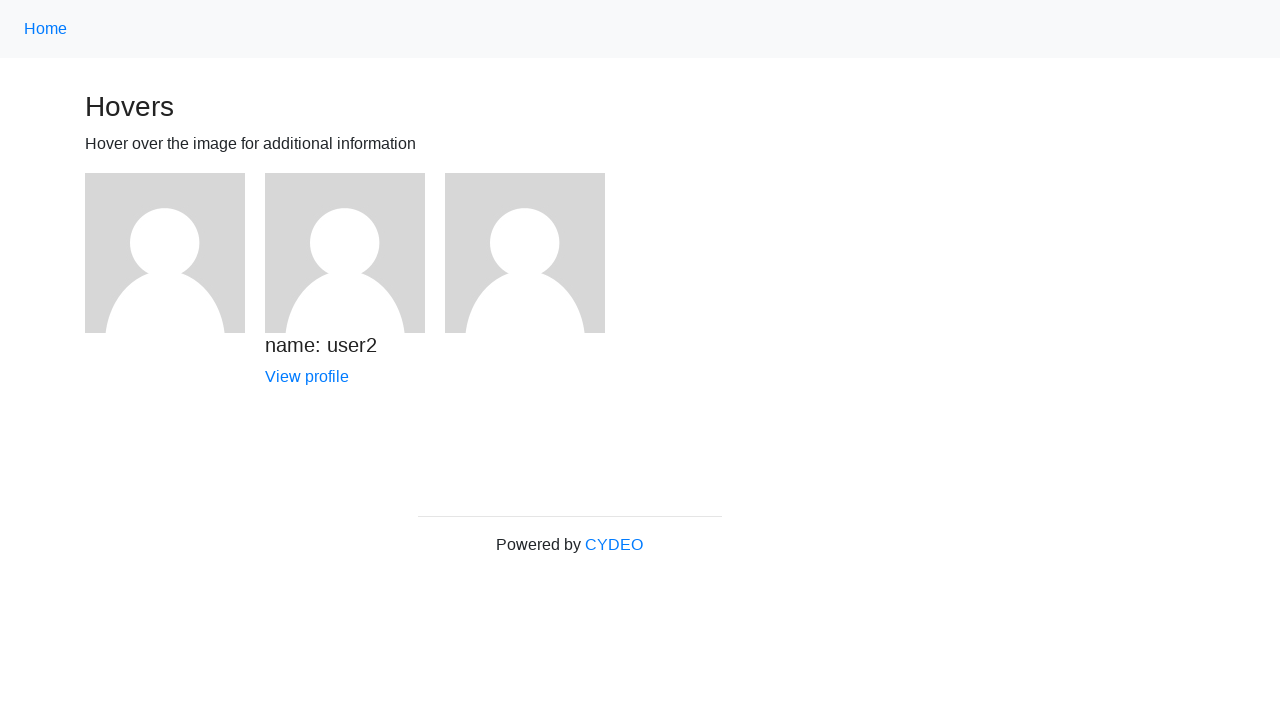

Hovered over third image at (525, 253) on xpath=//img >> nth=2
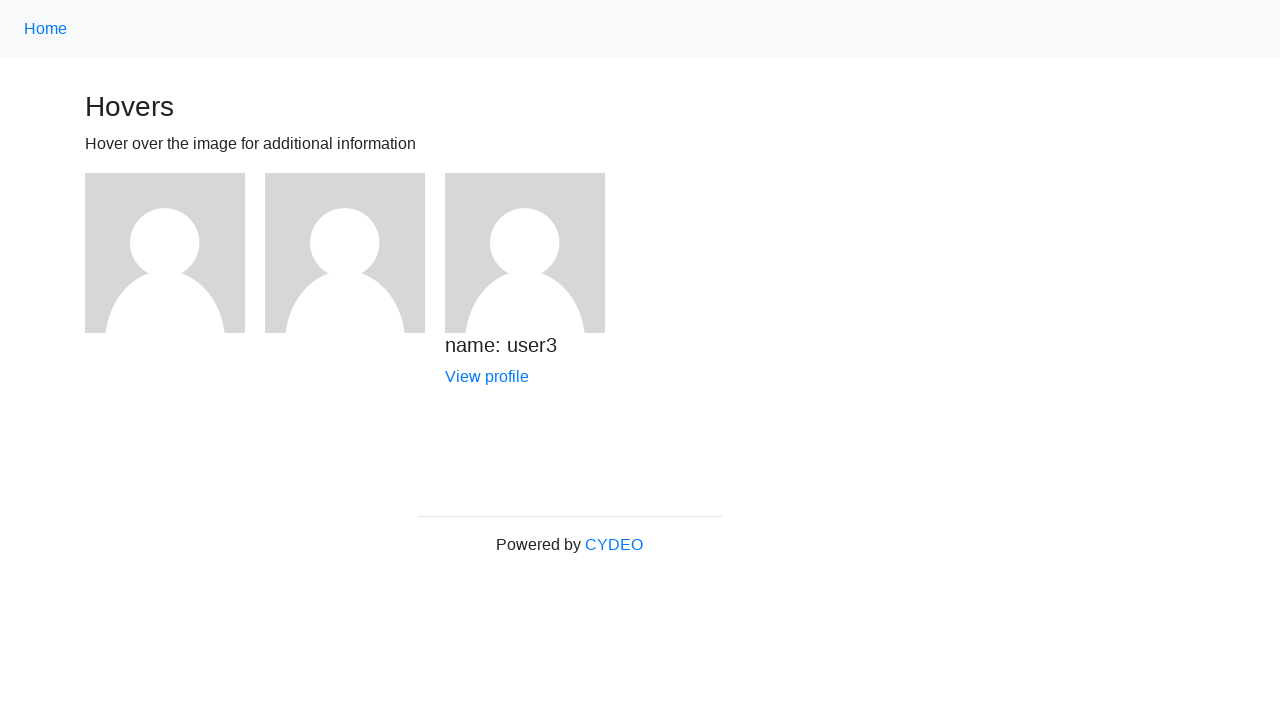

Verified user3 name is visible after hovering third image
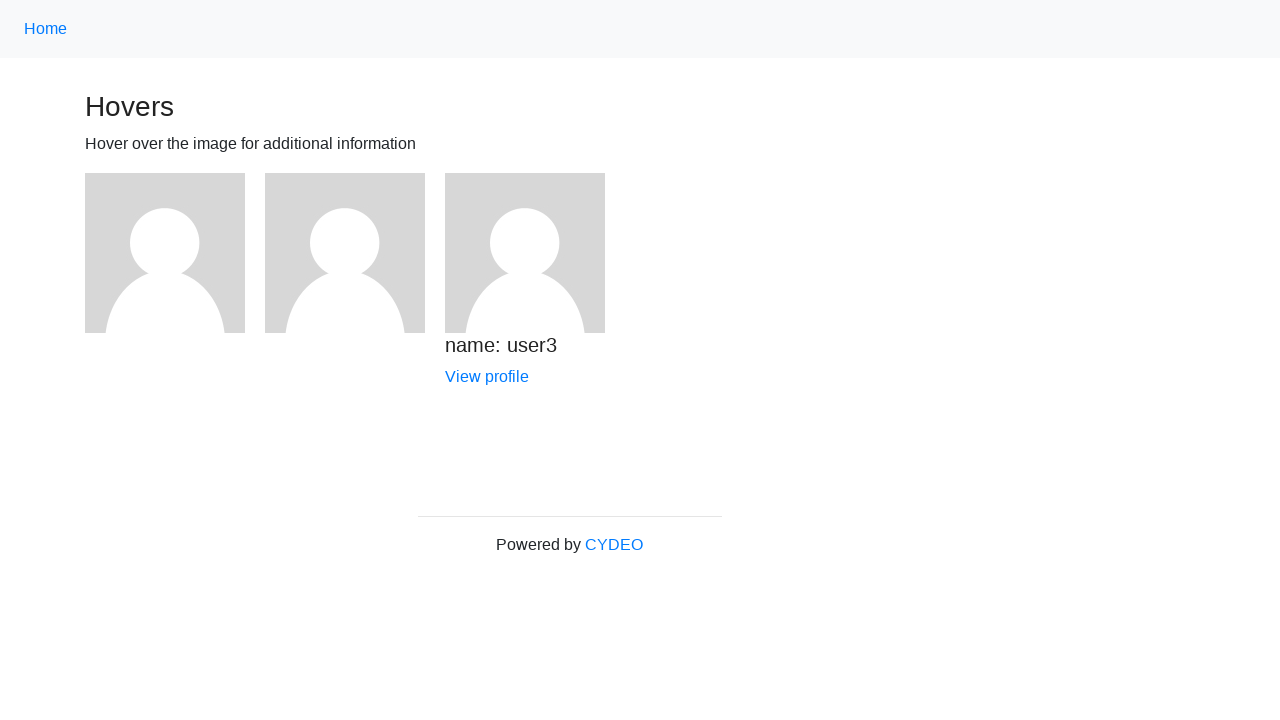

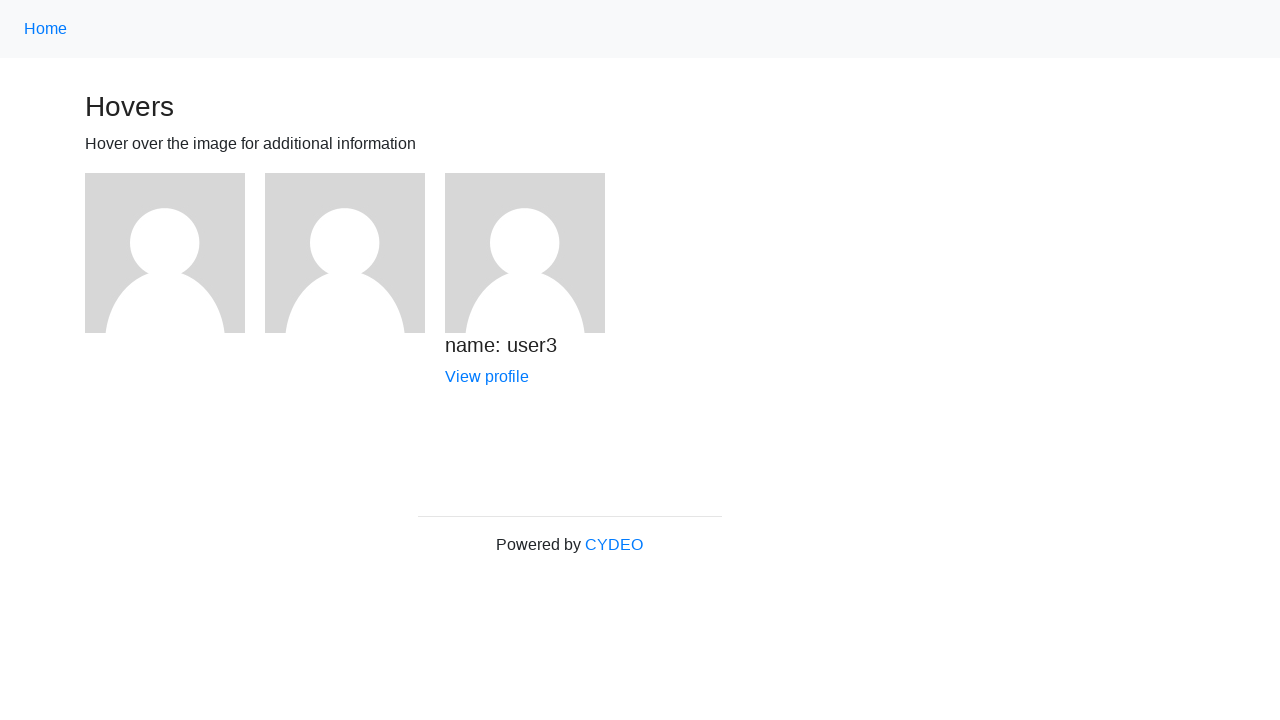